Tests the 500 status code page by clicking the 500 link and verifying the correct status code page loads

Starting URL: https://the-internet.herokuapp.com/status_codes

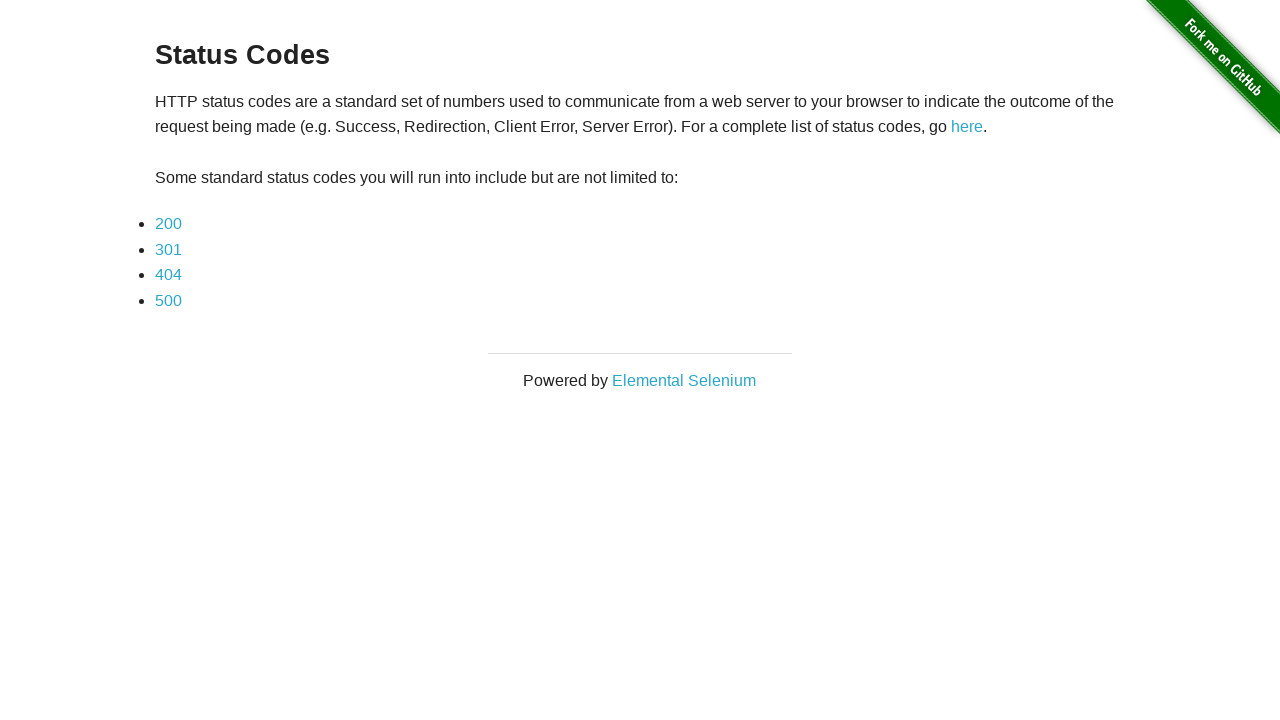

Clicked the 500 status code link at (168, 300) on a[href='status_codes/500']
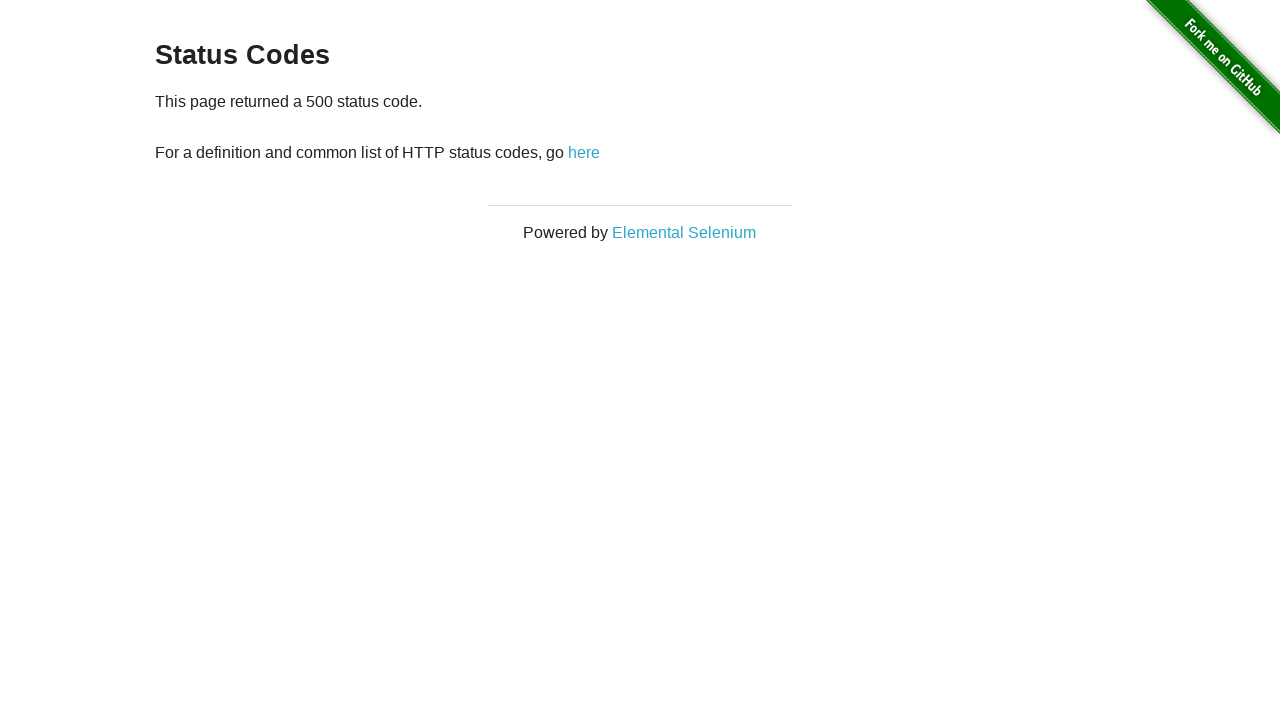

Waited for navigation to 500 status code page
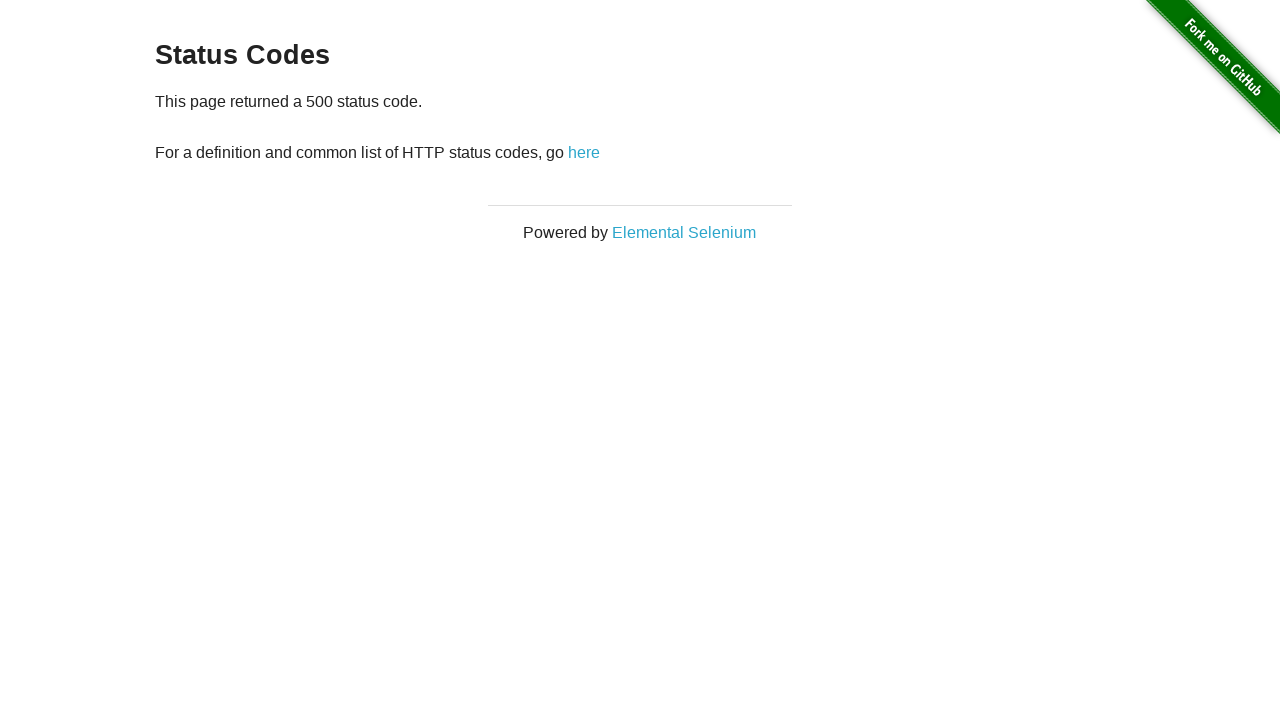

Verified 500 status code is displayed on the page
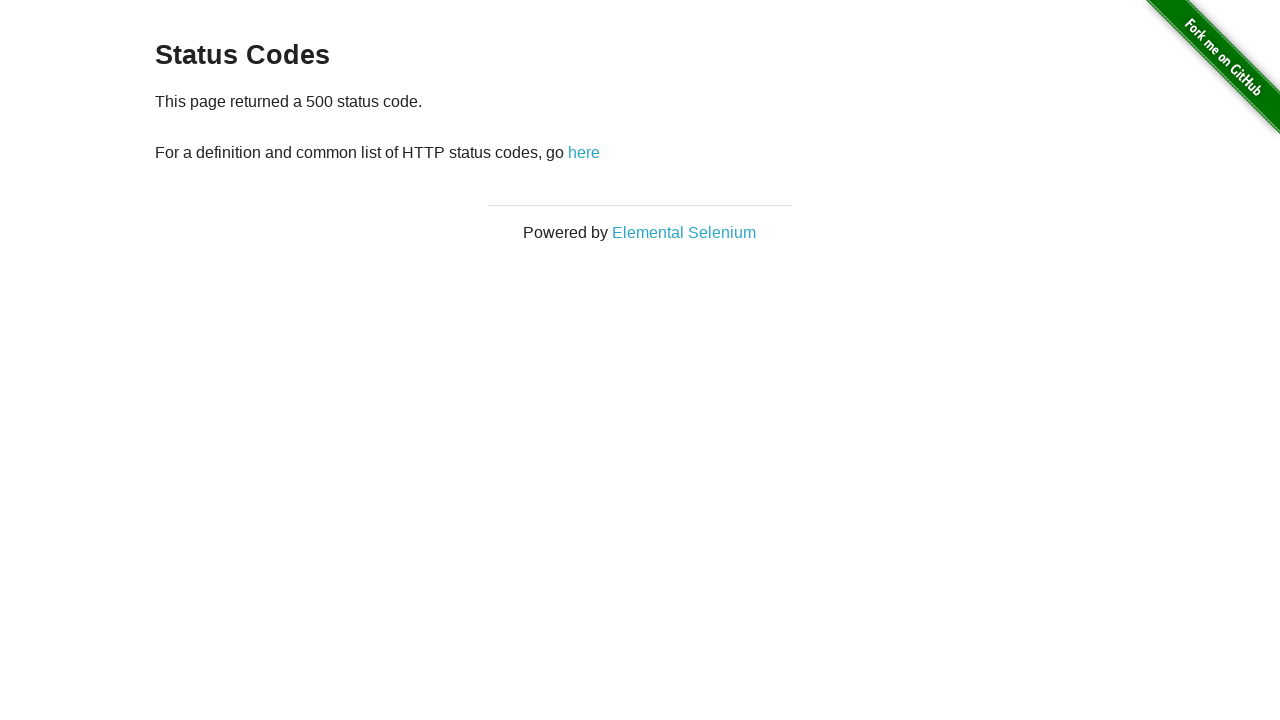

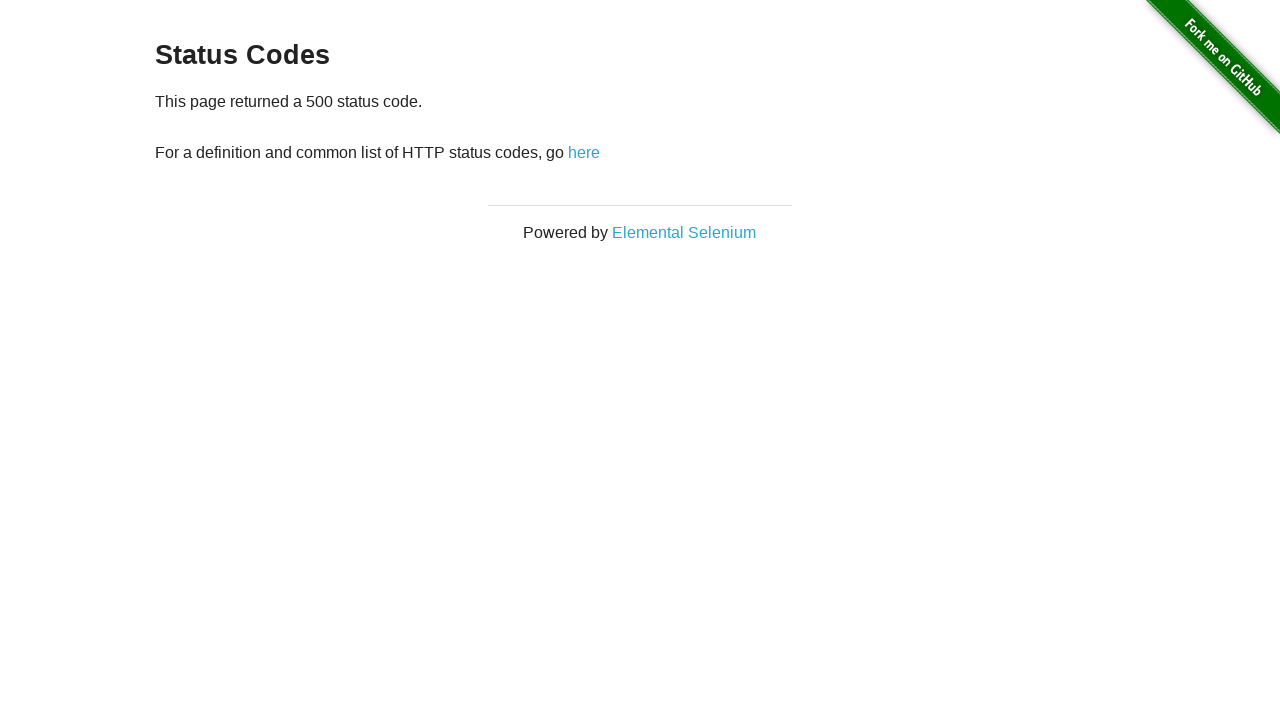